Tests alert functionality with a pause before clicking, then accepts the alert

Starting URL: https://demoqa.com/alerts

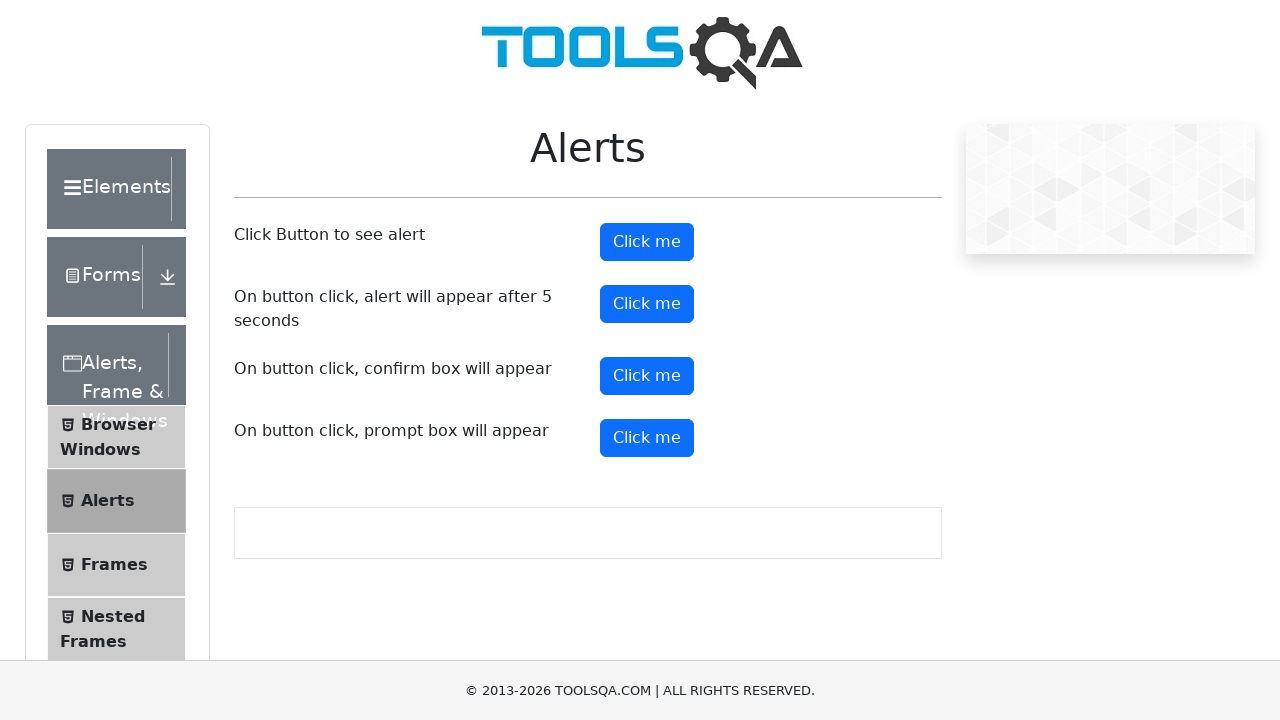

Hovered over the alert button at (647, 242) on #alertButton
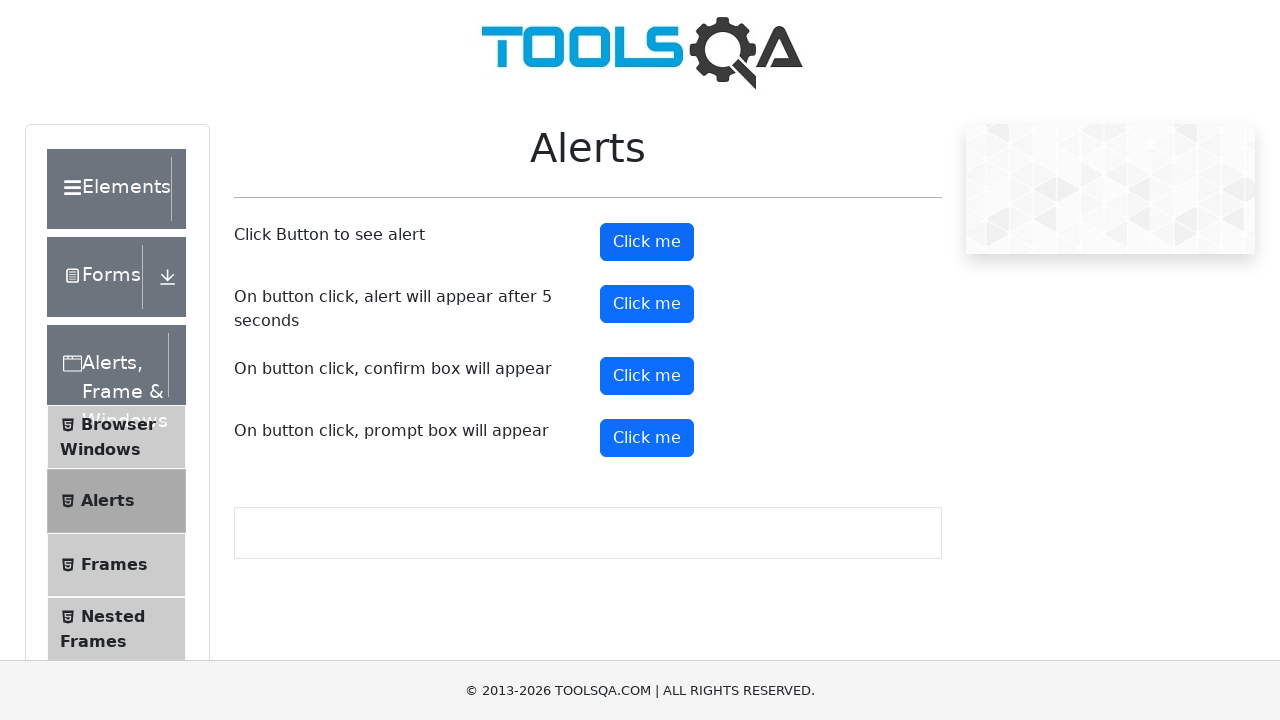

Paused for 5 seconds before clicking
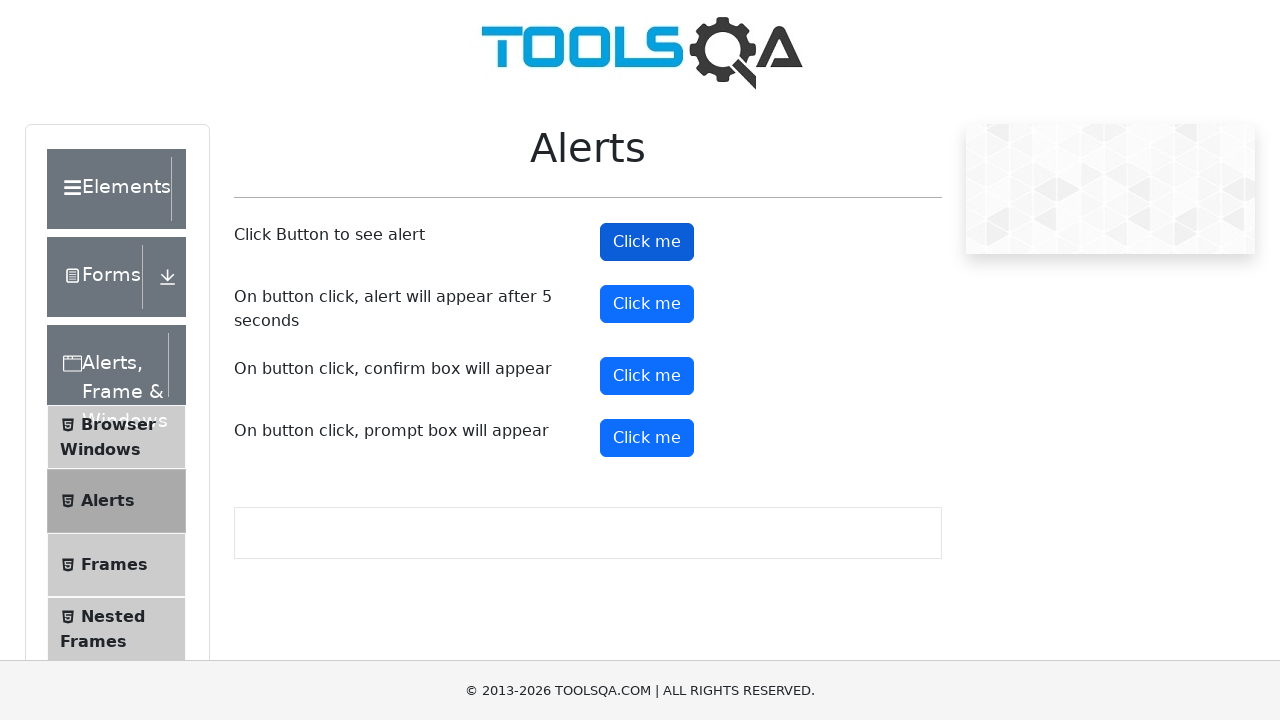

Clicked the alert button at (647, 242) on #alertButton
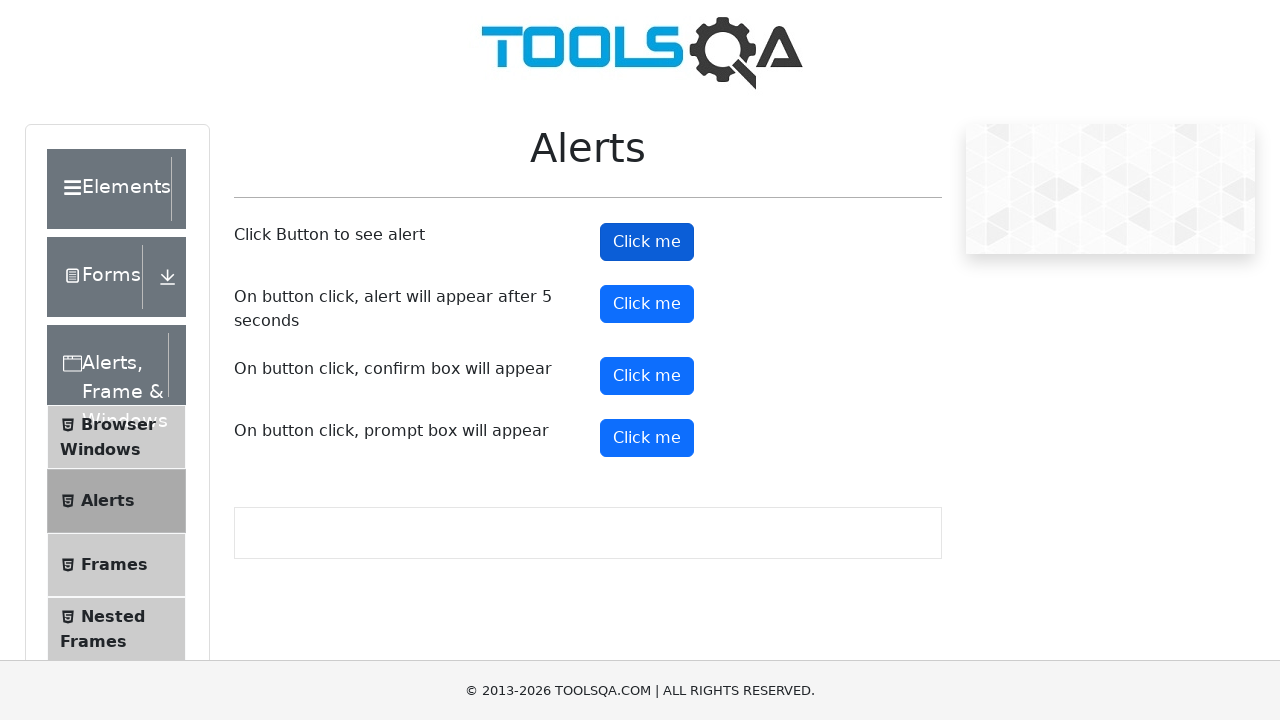

Set up dialog handler to accept the alert
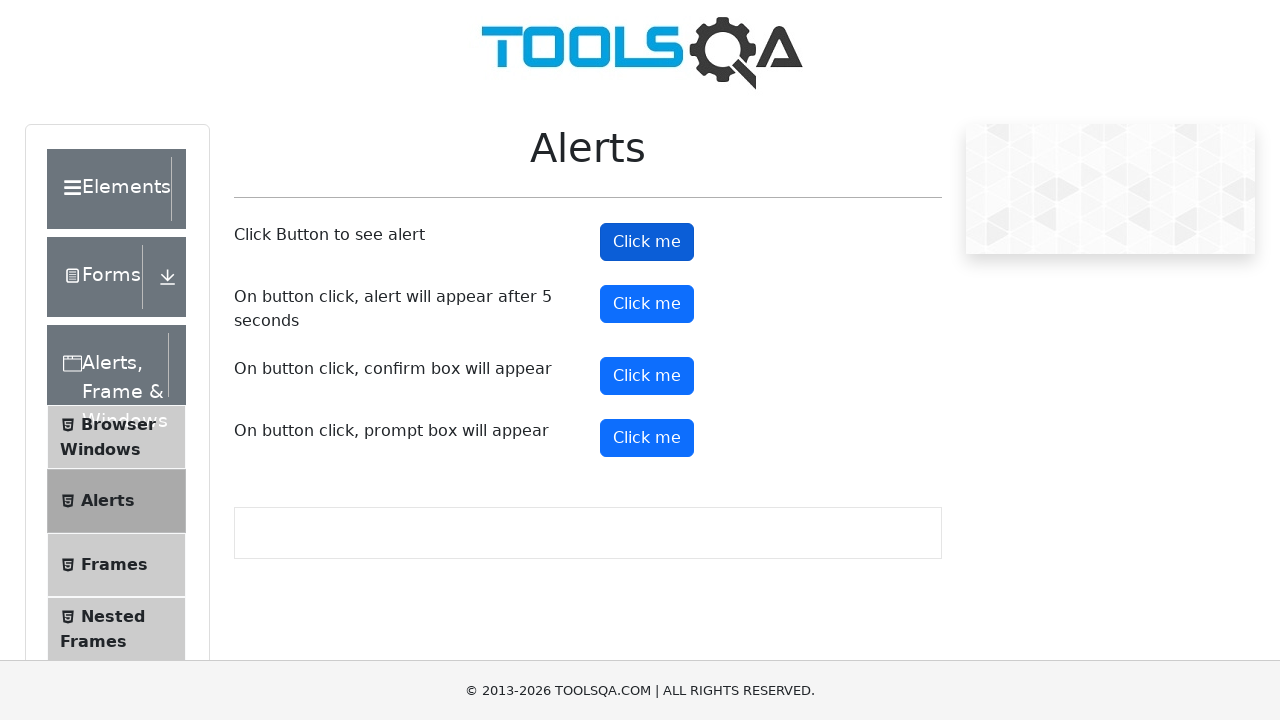

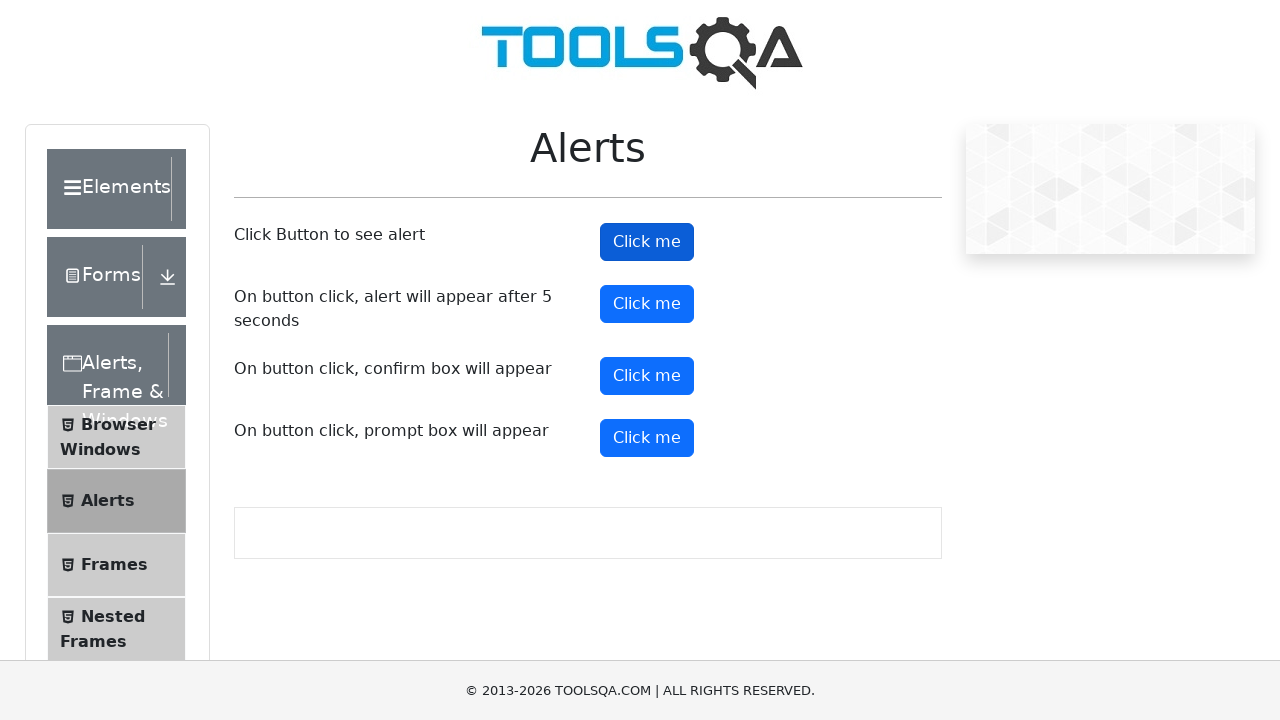